Navigates to Form Authentication page and verifies the page title

Starting URL: https://the-internet.herokuapp.com/

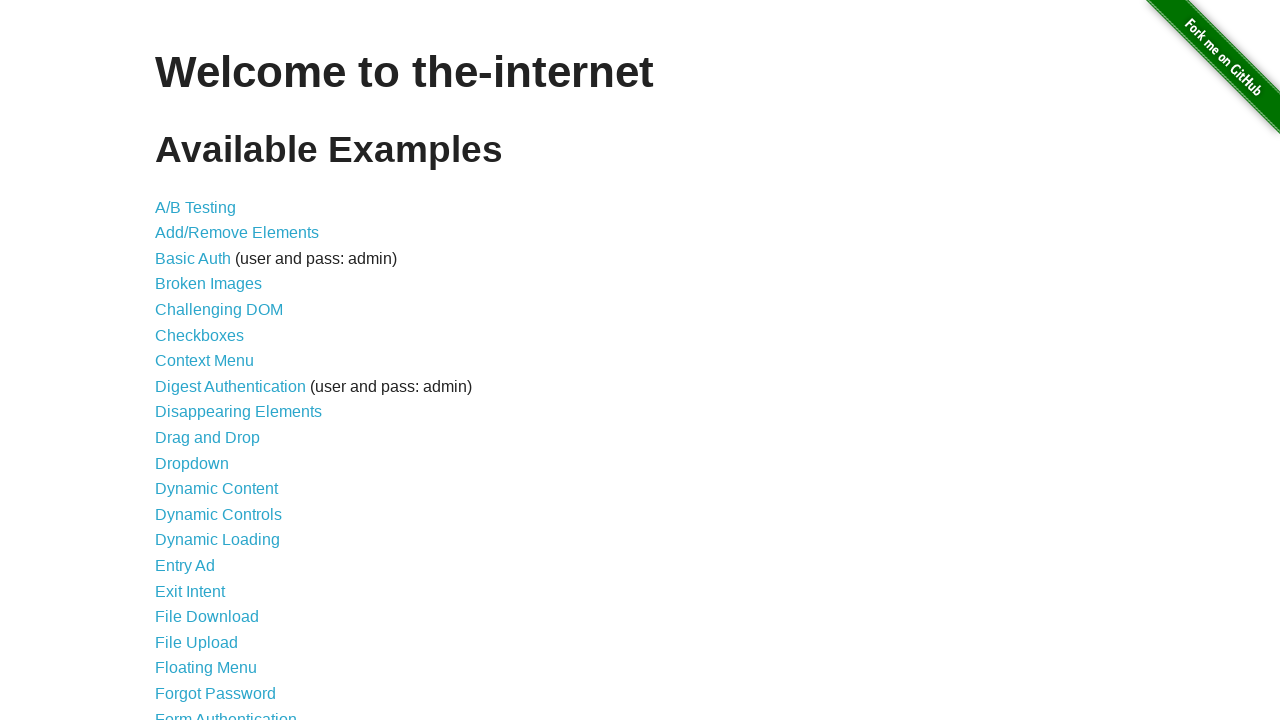

Clicked on Form Authentication link at (226, 712) on xpath=//*[@id="content"]/ul/li[21]/a
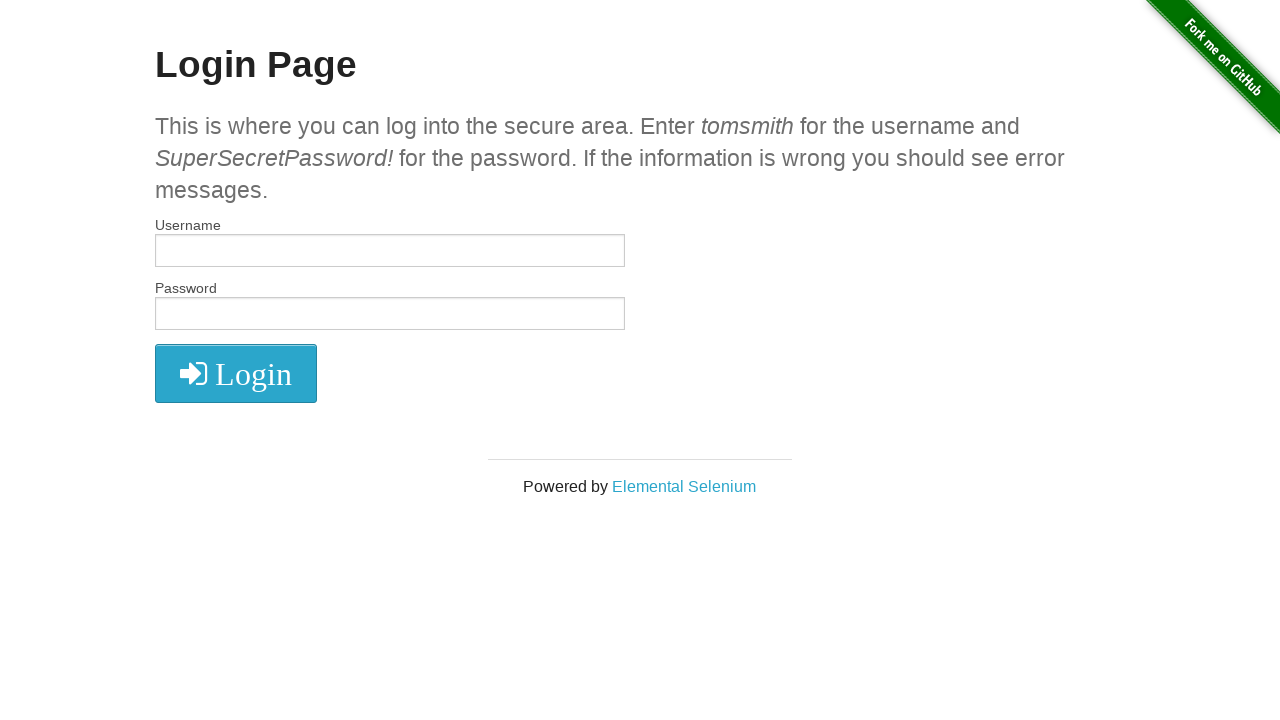

Form Authentication page loaded and title element verified
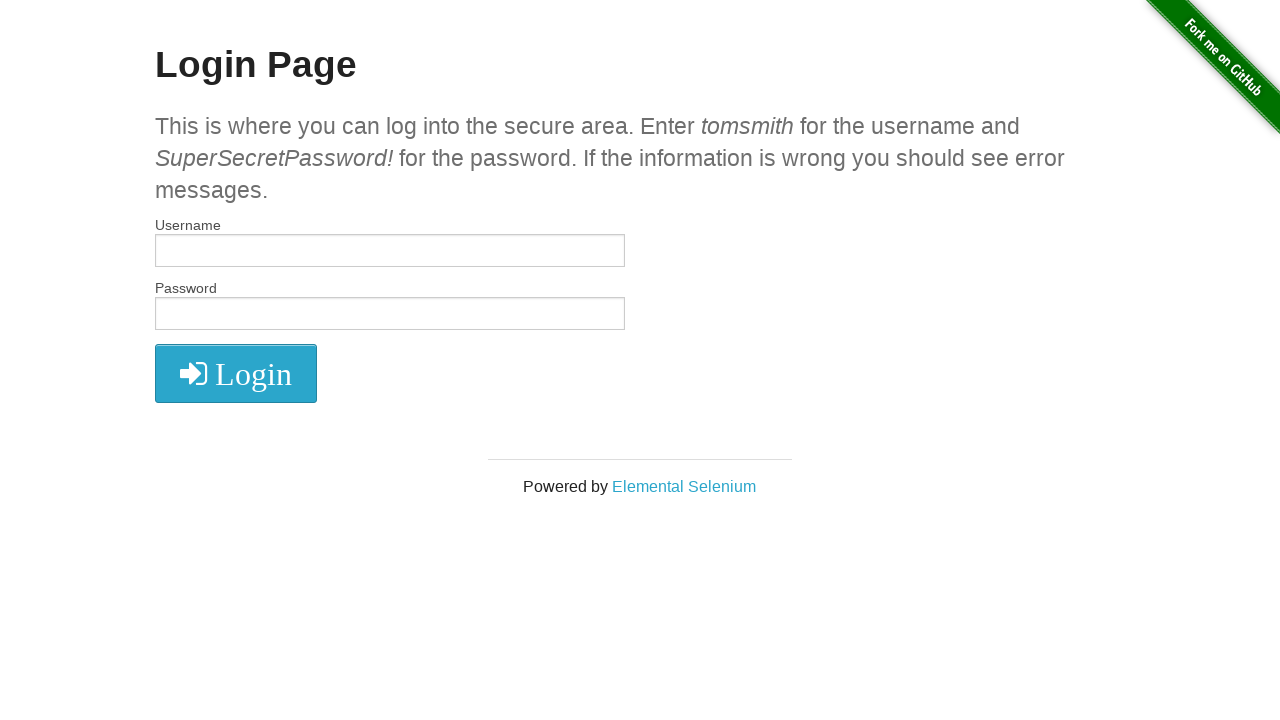

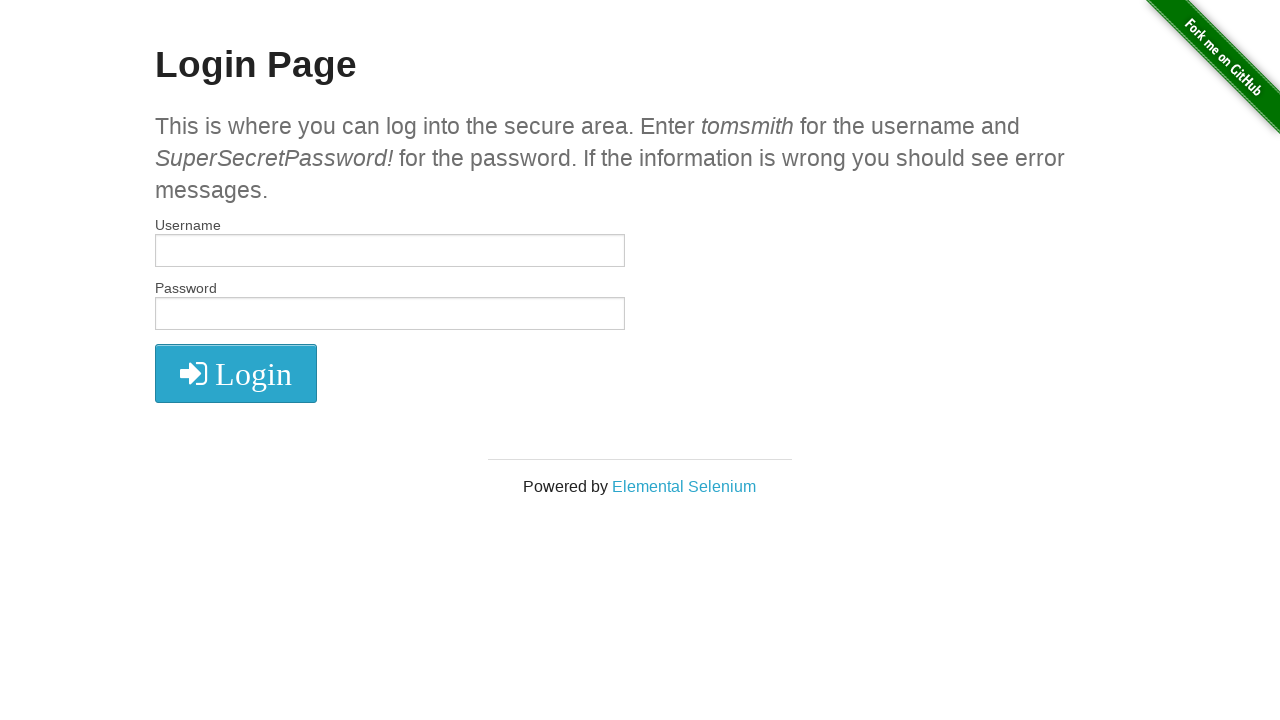